Tests category navigation by clicking through Women's Dress category and Men's T-shirts category, verifying that the correct category pages are displayed

Starting URL: https://automationexercise.com/

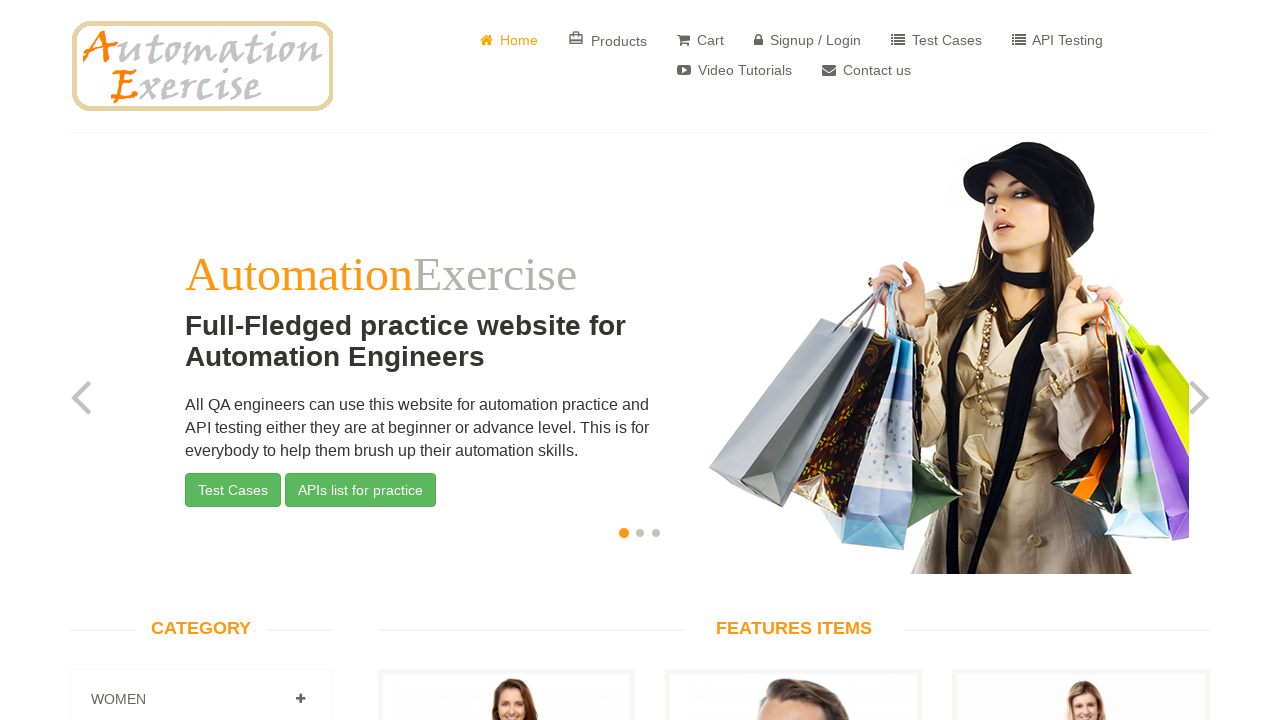

Clicked on Women category at (300, 699) on xpath=//a[@href='#Women']
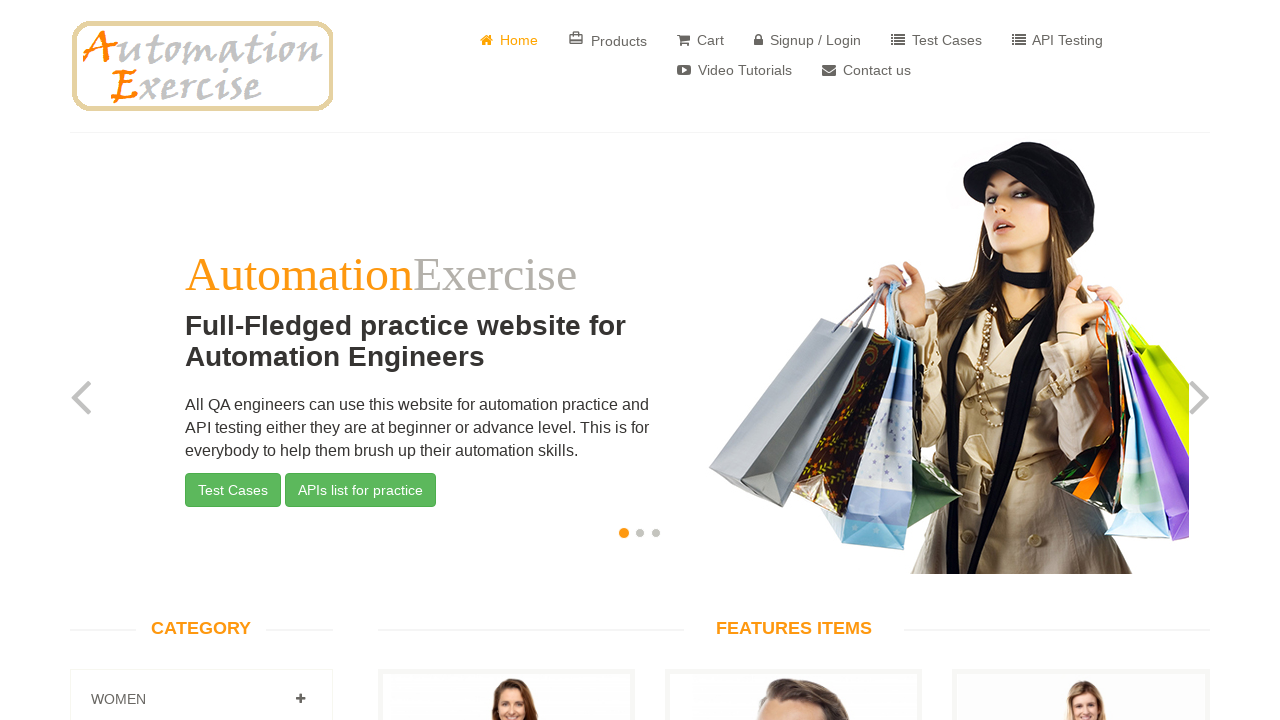

Clicked on Dress subcategory under Women at (127, 360) on xpath=//a[@href='/category_products/1']
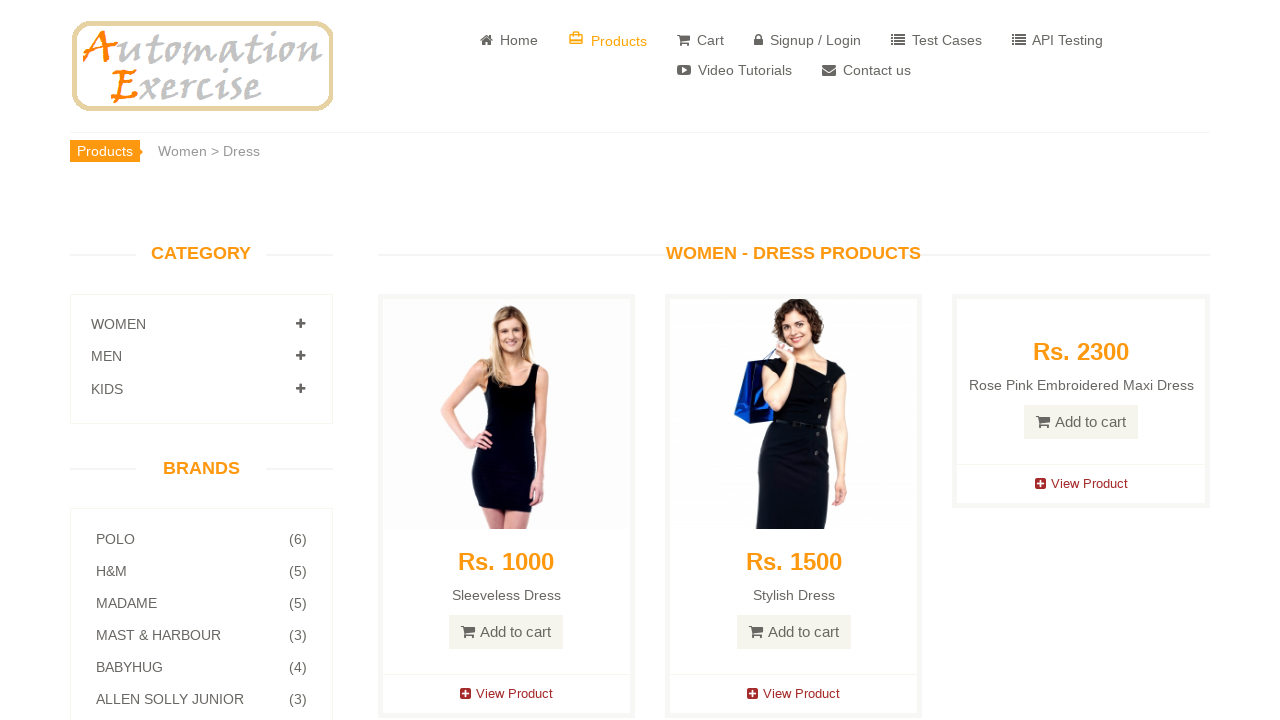

Verified Women - Dress Products page is displayed
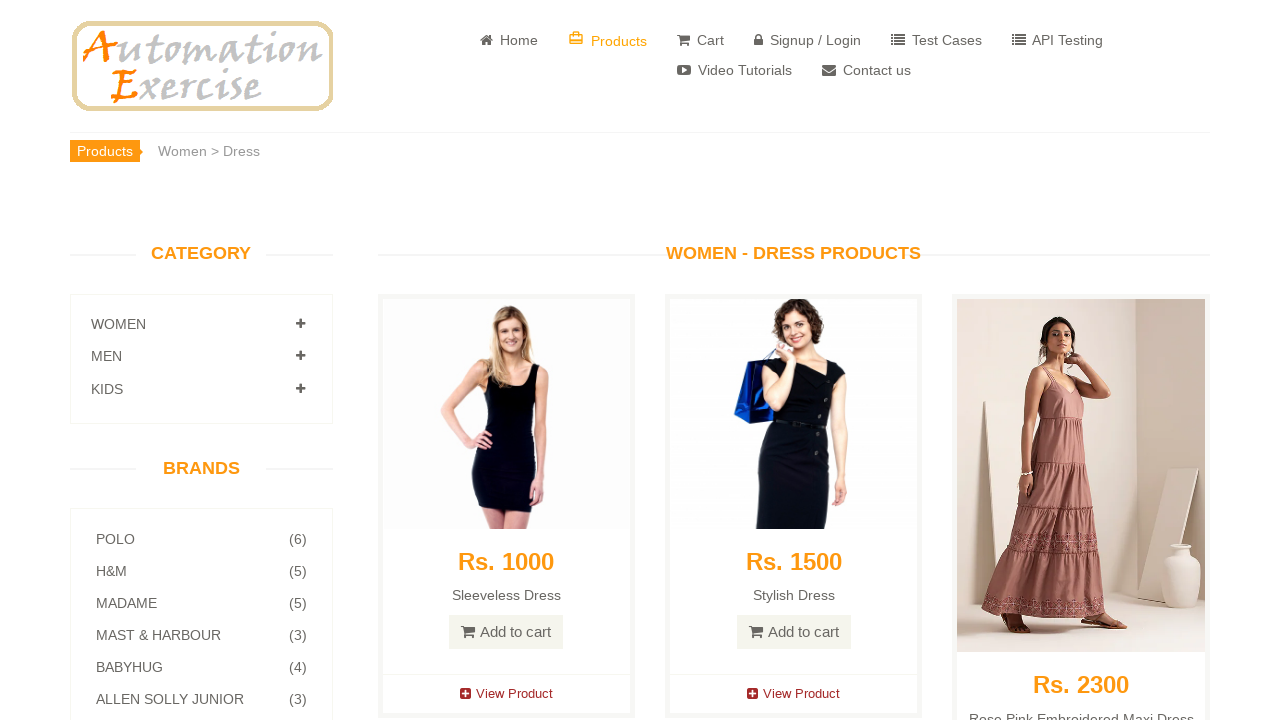

Clicked on Men category at (300, 356) on xpath=//a[normalize-space()='Men']
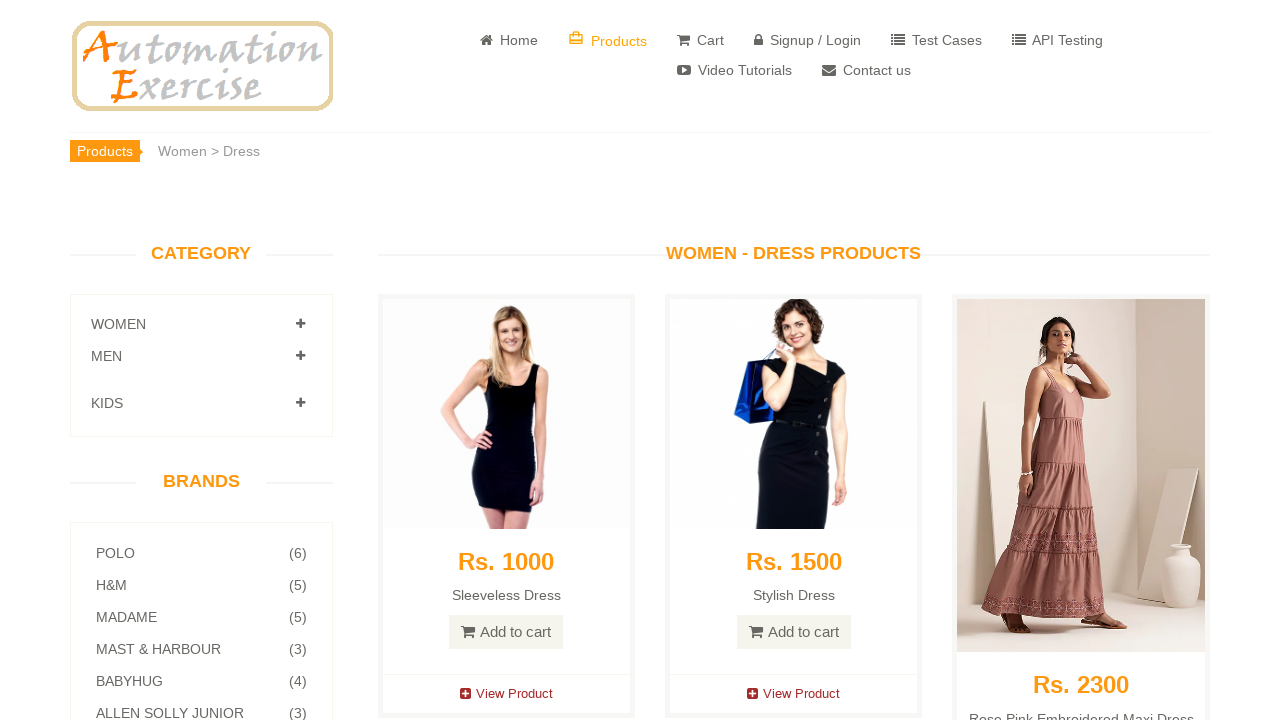

Clicked on T-shirts subcategory under Men at (132, 396) on xpath=//a[normalize-space()='Tshirts']
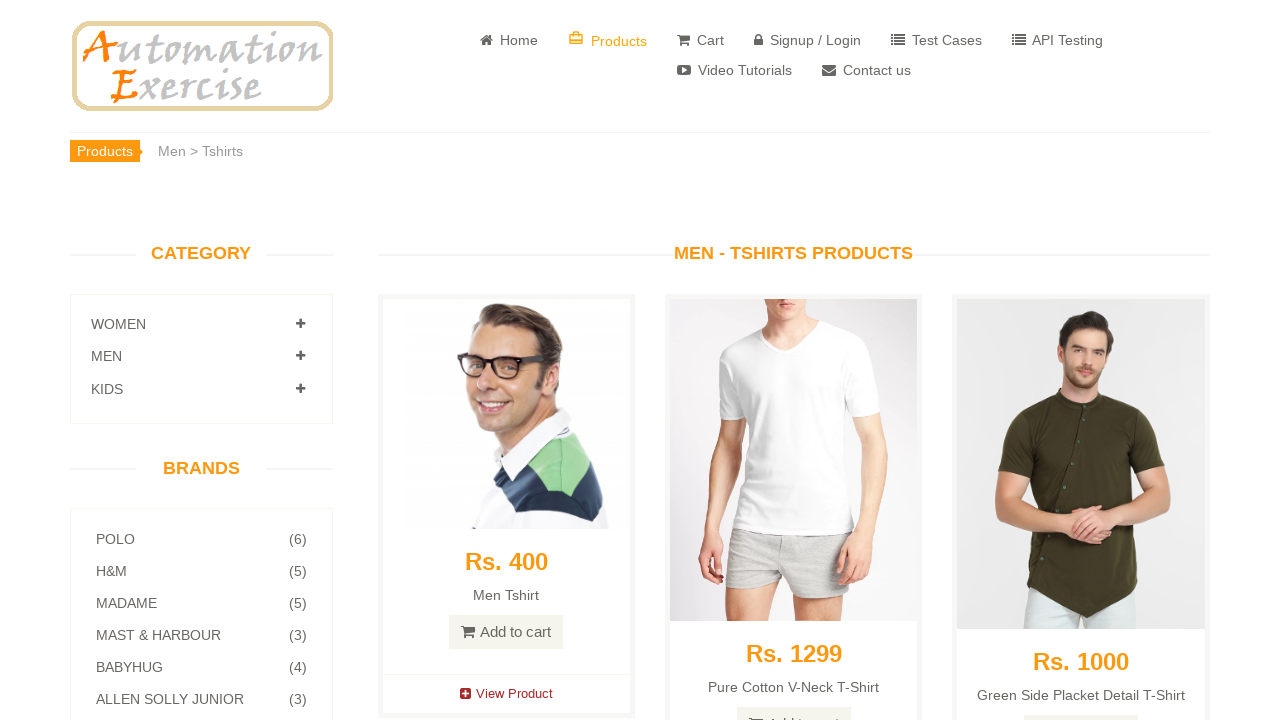

Verified Men - T-shirts Products page is displayed
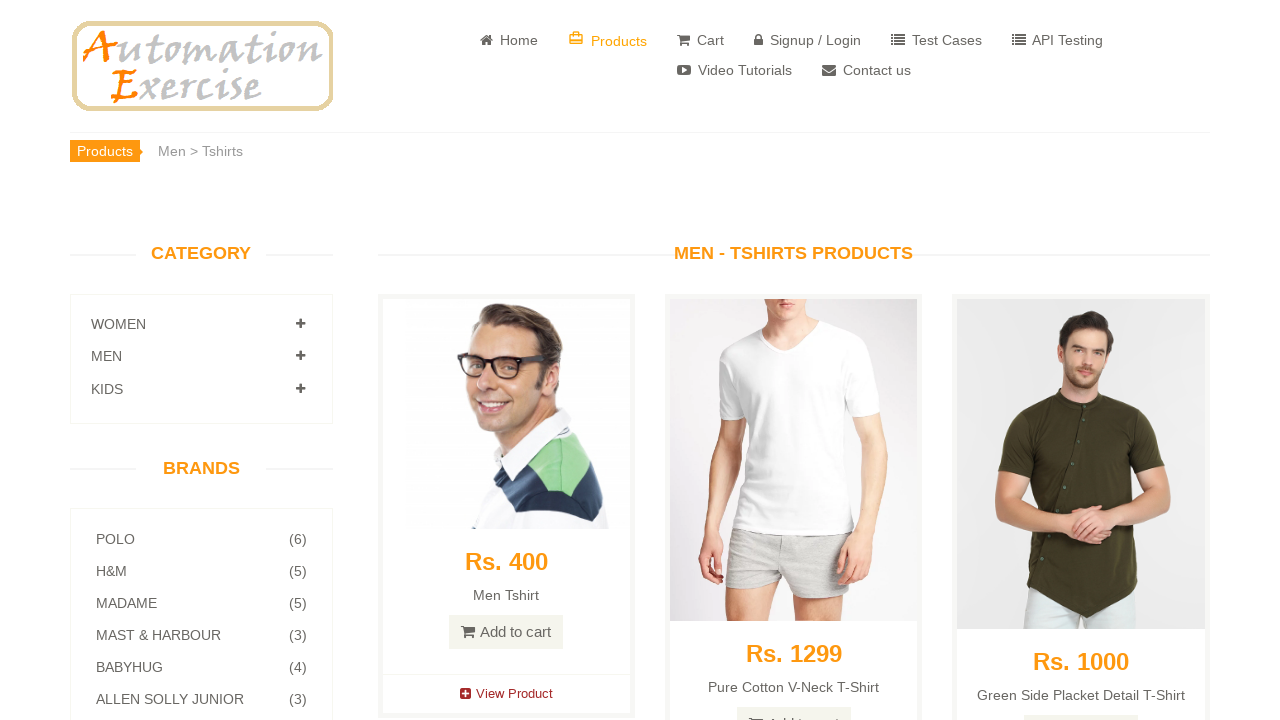

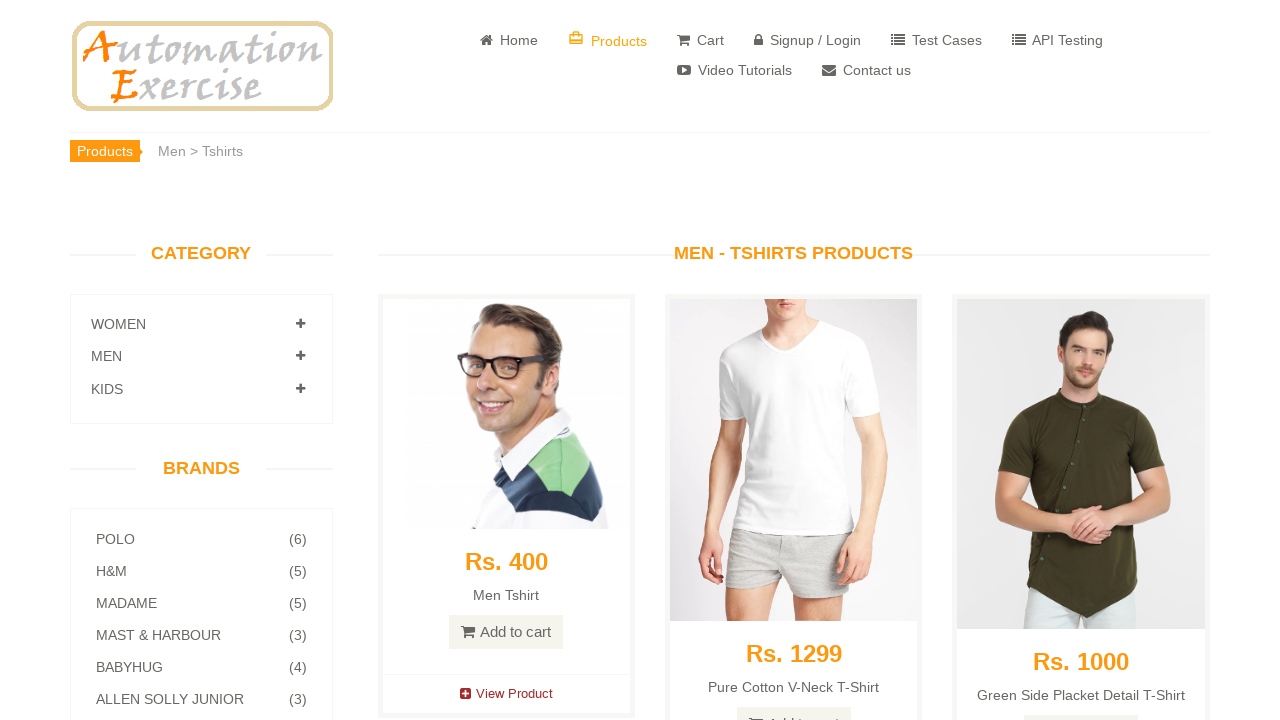